Tests a slow calculator web application by setting a delay time, then performing a calculation (7 + 8) and waiting for the result to appear on screen.

Starting URL: https://bonigarcia.dev/selenium-webdriver-java/slow-calculator.html

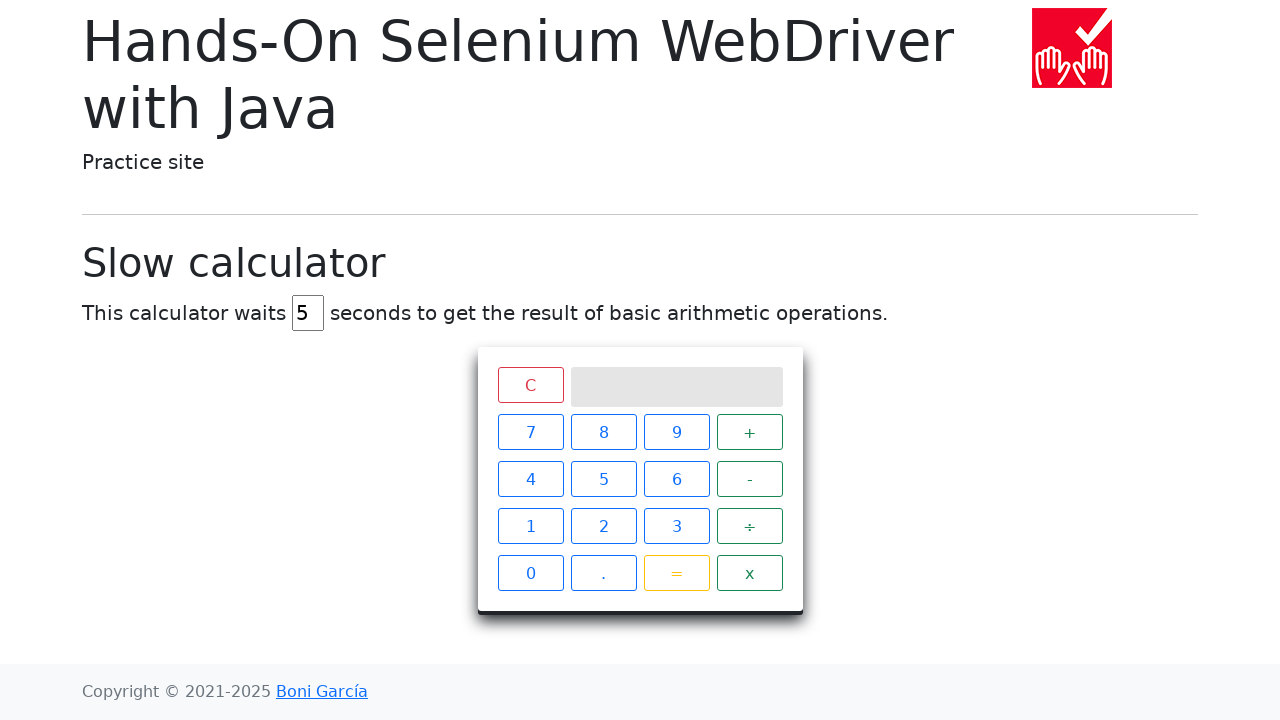

Navigated to slow calculator application
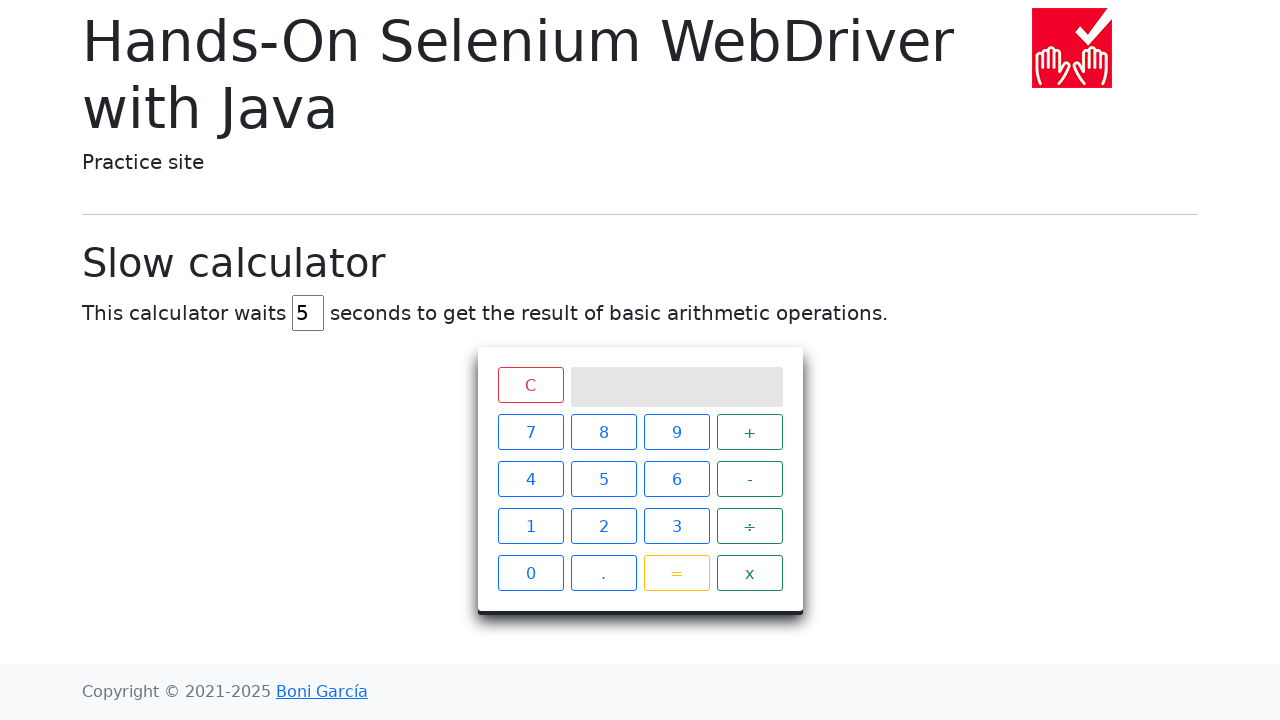

Cleared delay input field on #delay
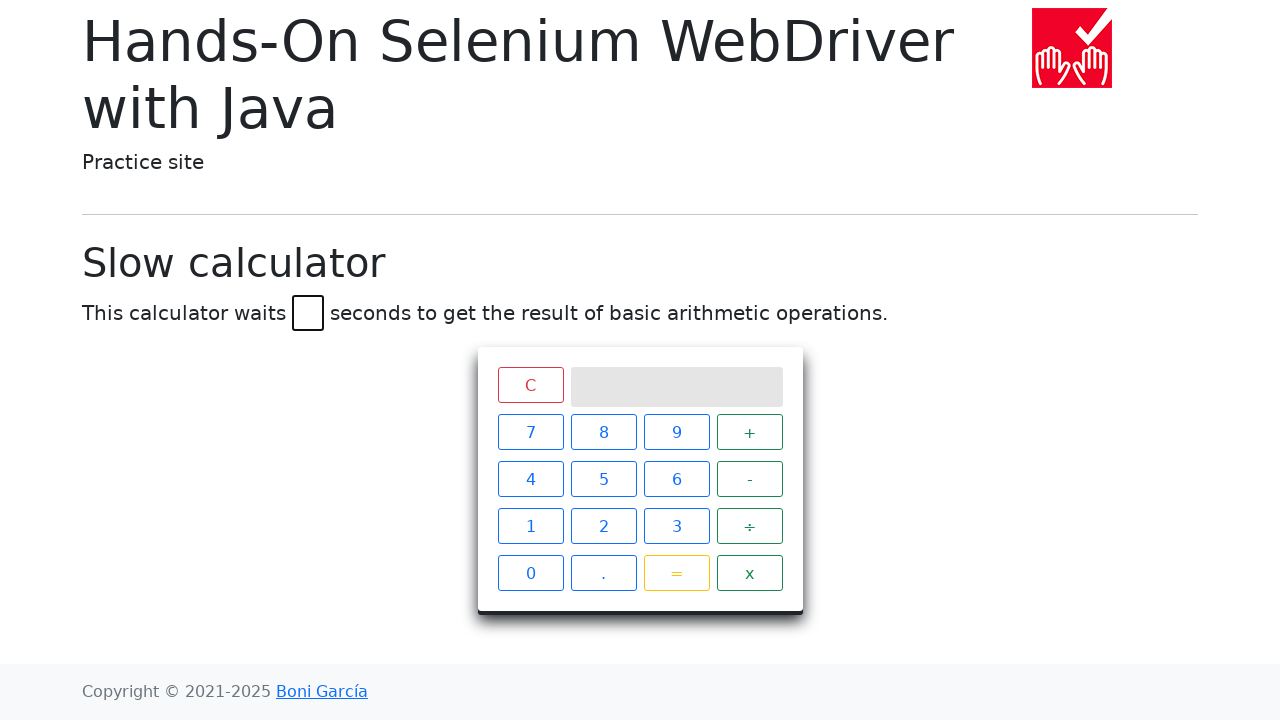

Set delay time to 2 seconds on #delay
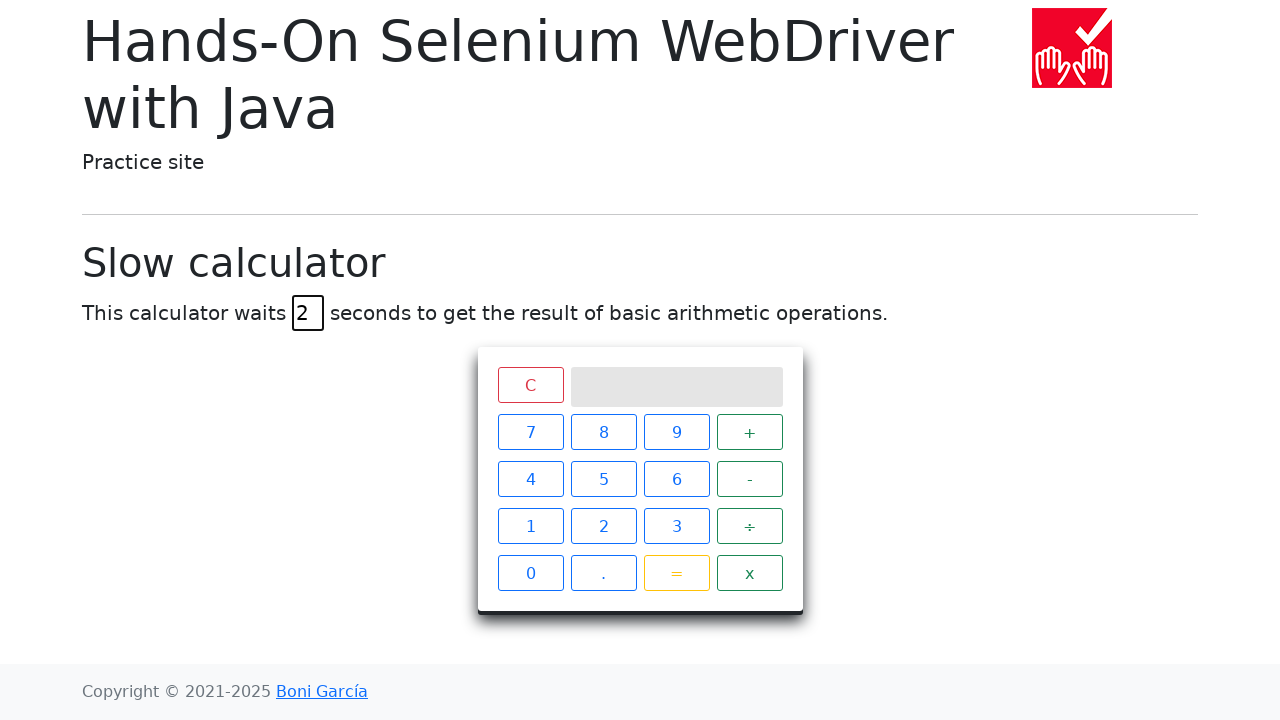

Clicked number 7 at (530, 432) on xpath=//span[text()='7']
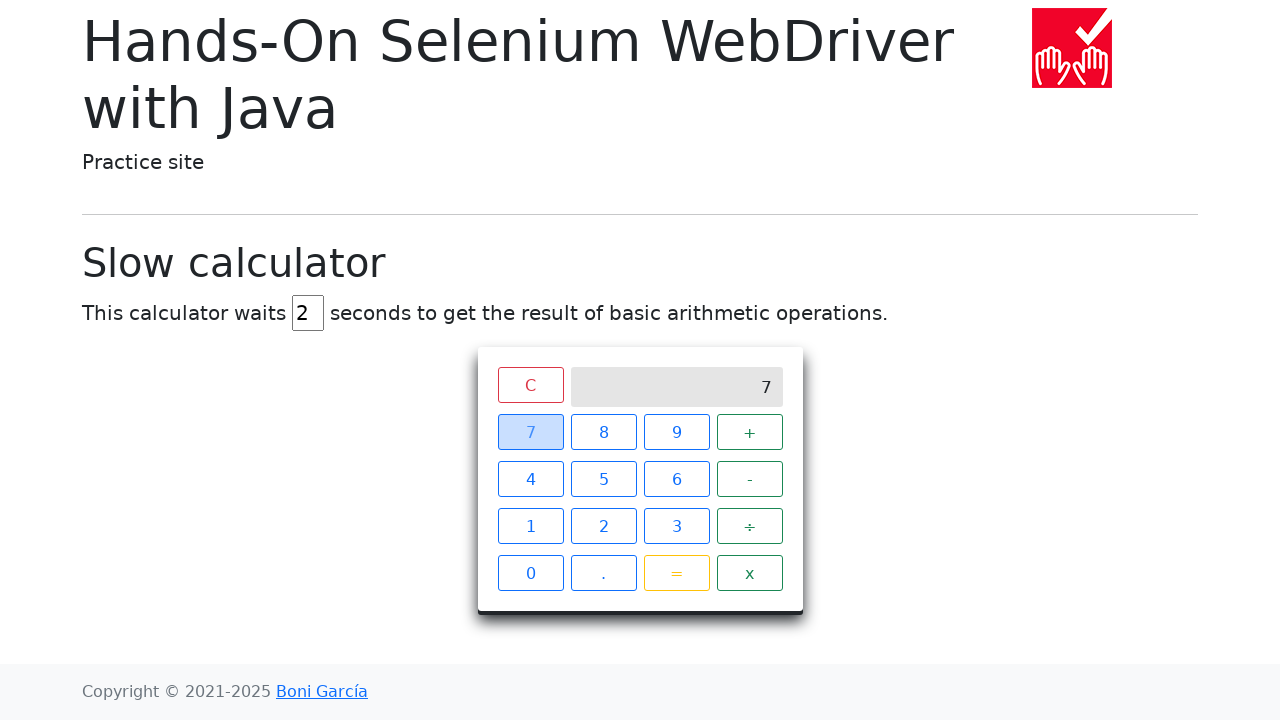

Clicked plus operator at (750, 432) on xpath=//span[text()='+']
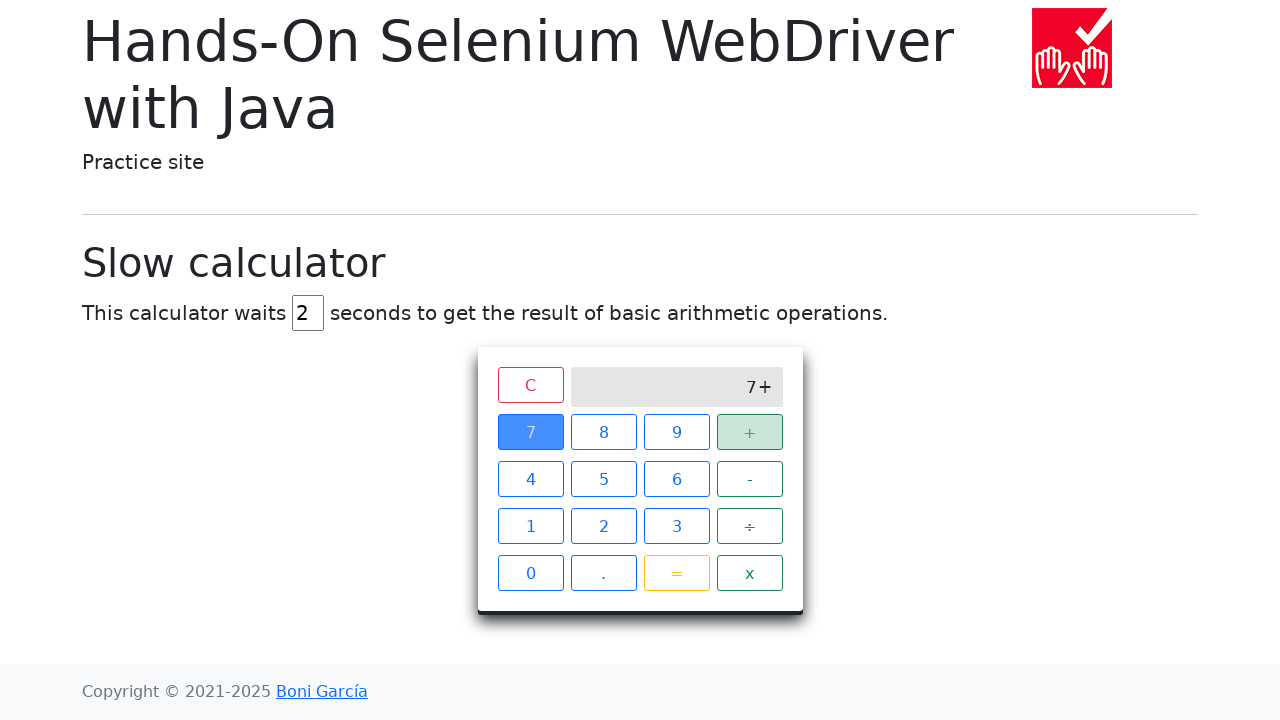

Clicked number 8 at (604, 432) on xpath=//span[text()='8']
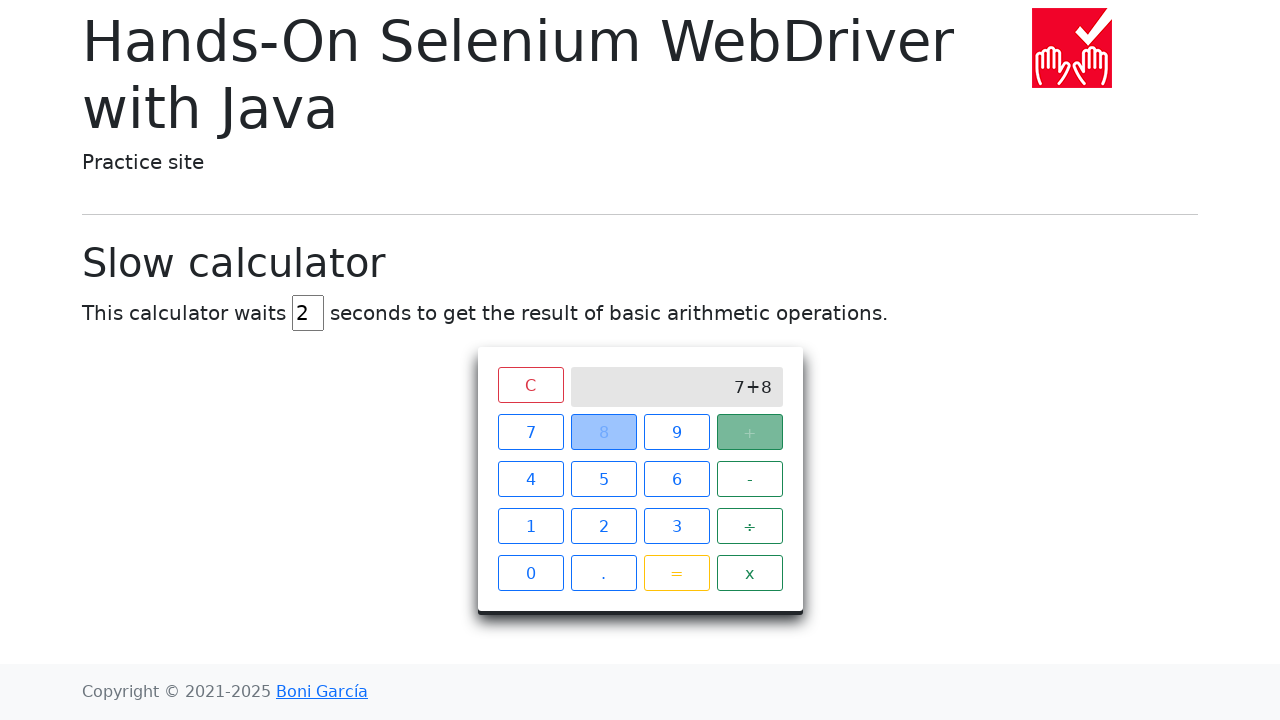

Clicked equals button to perform calculation at (676, 573) on xpath=//span[text()='=']
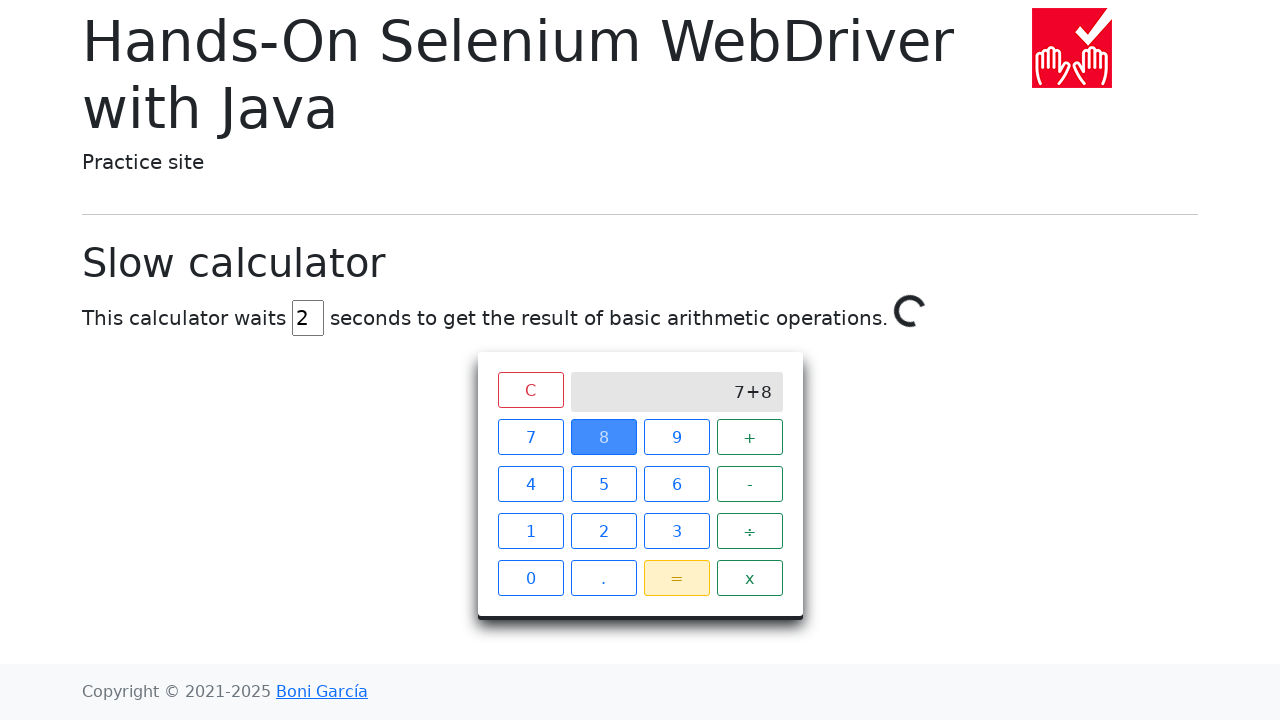

Waited for calculation result (15) to appear on screen
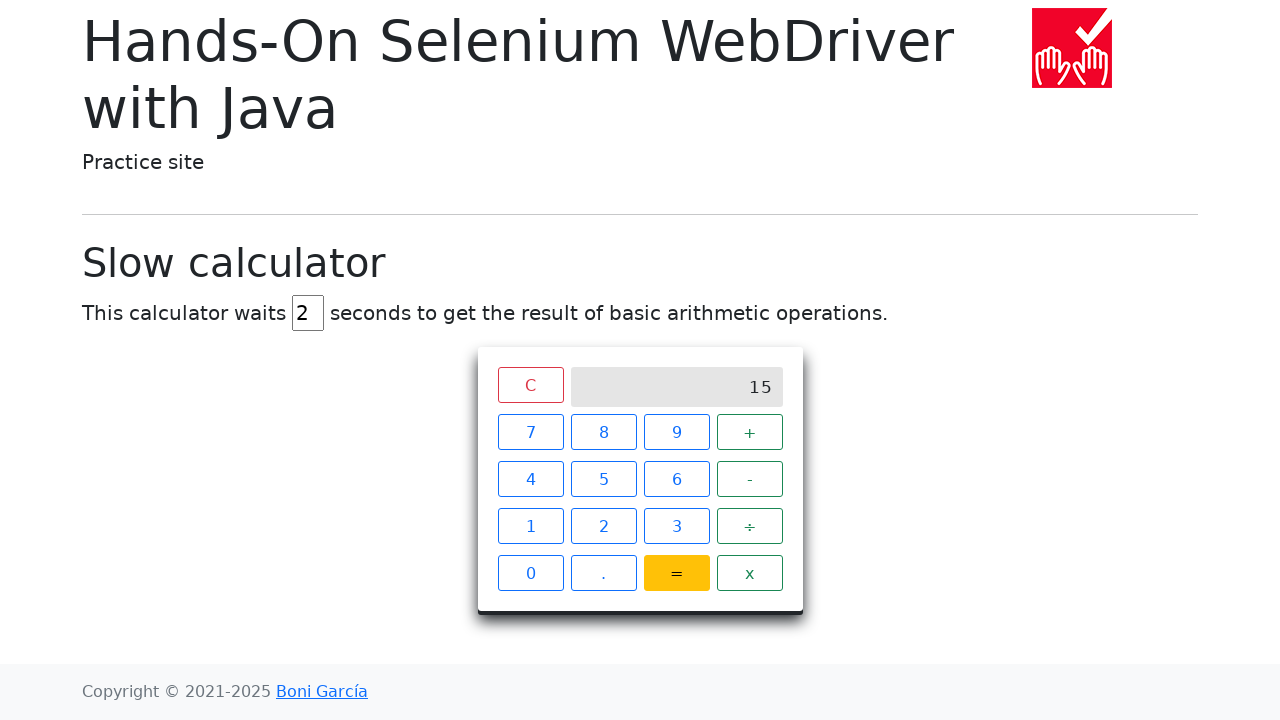

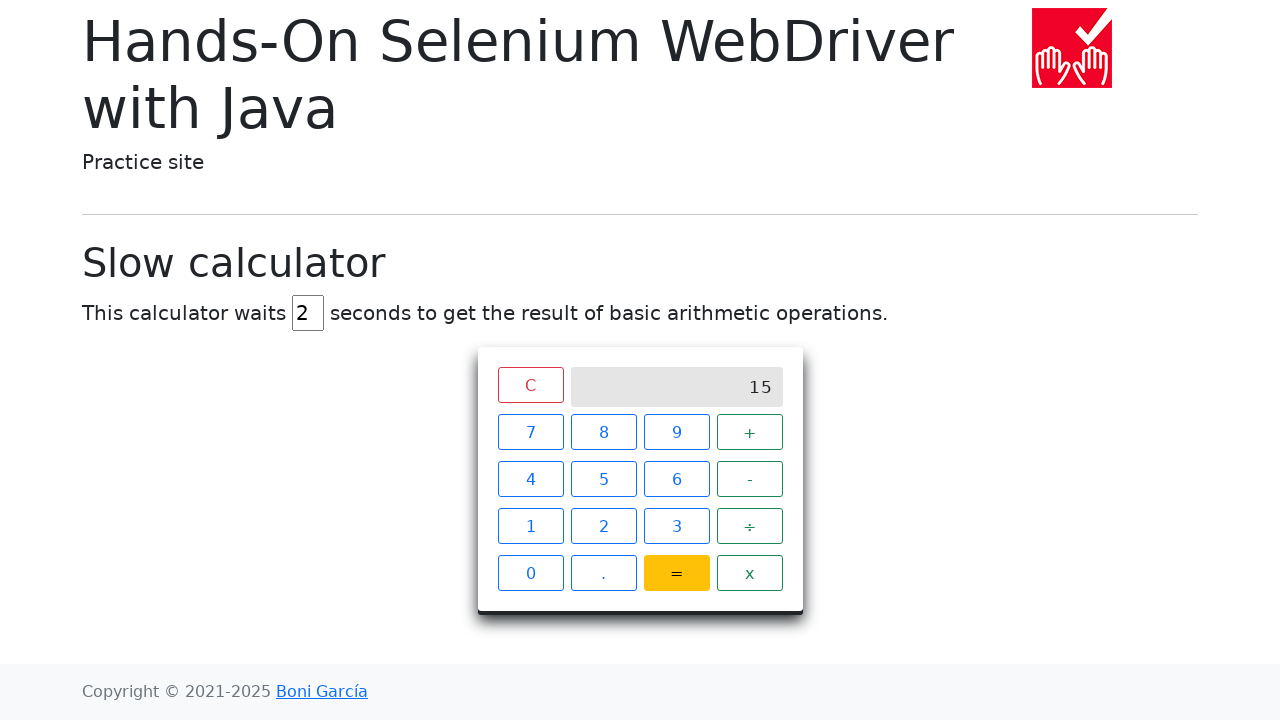